Tests page load by navigating to a WordPress blog with a page load timeout setting.

Starting URL: https://seleniumatfingertips.wordpress.com/

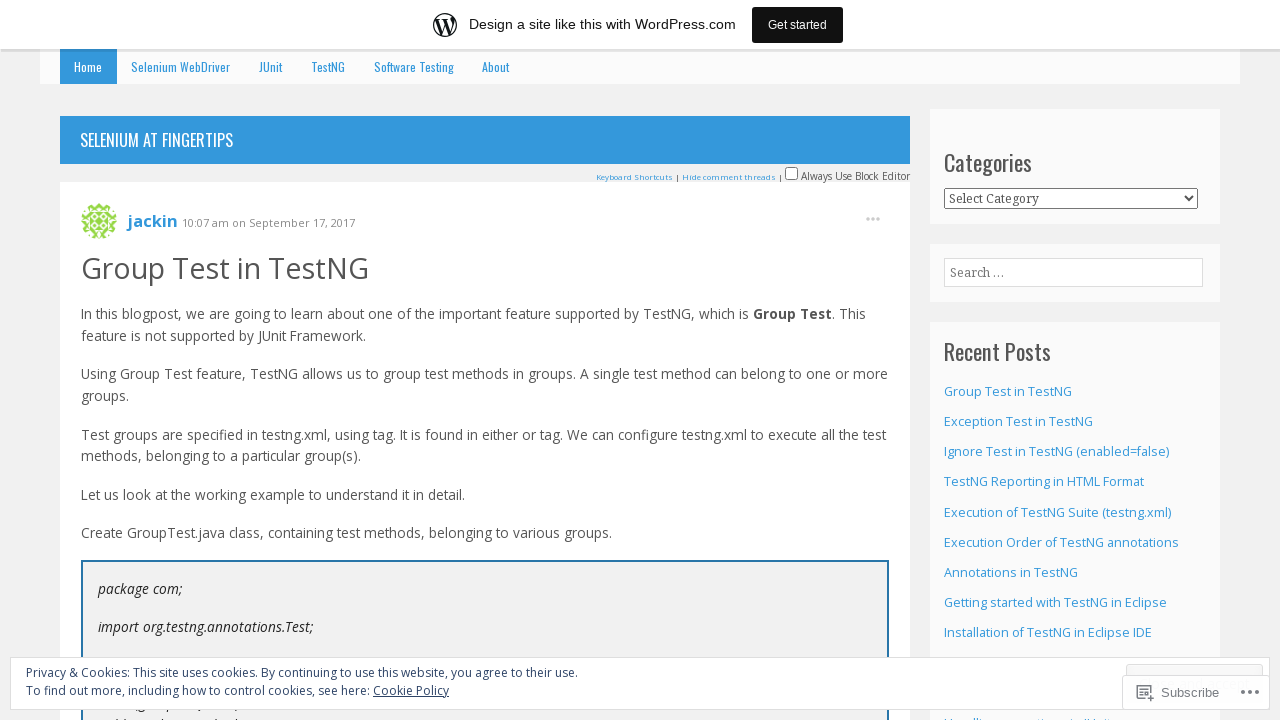

Waited for page to reach 'load' state
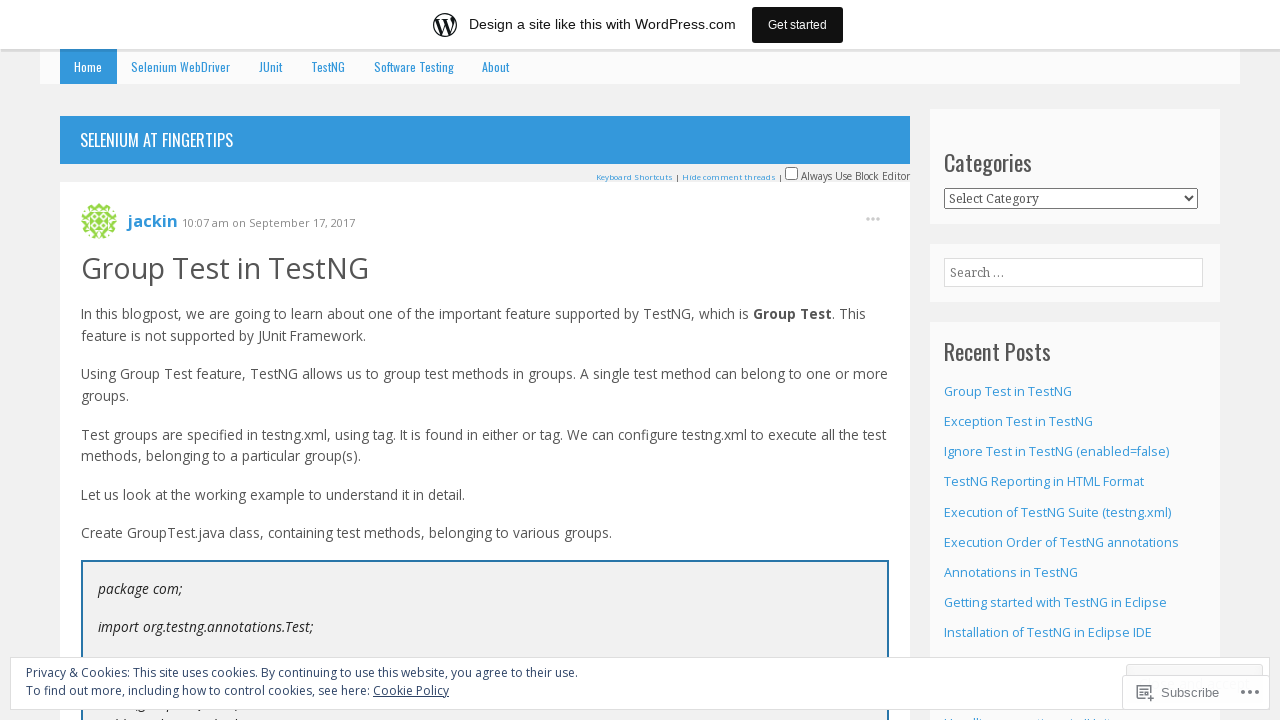

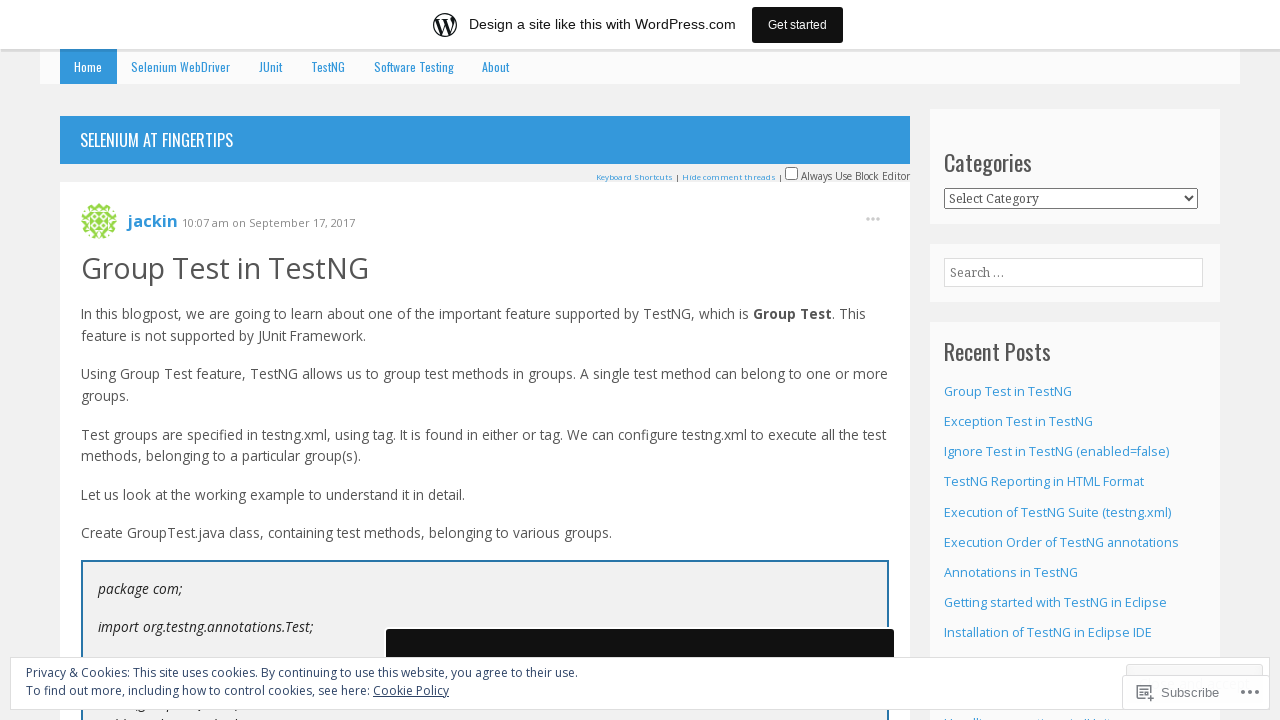